Tests pseudo-element content extraction by using JavaScript to get the ::after content of a star-rating element, entering that value into a text field, and validating the result by clicking a check button.

Starting URL: https://play1.automationcamp.ir/advanced.html

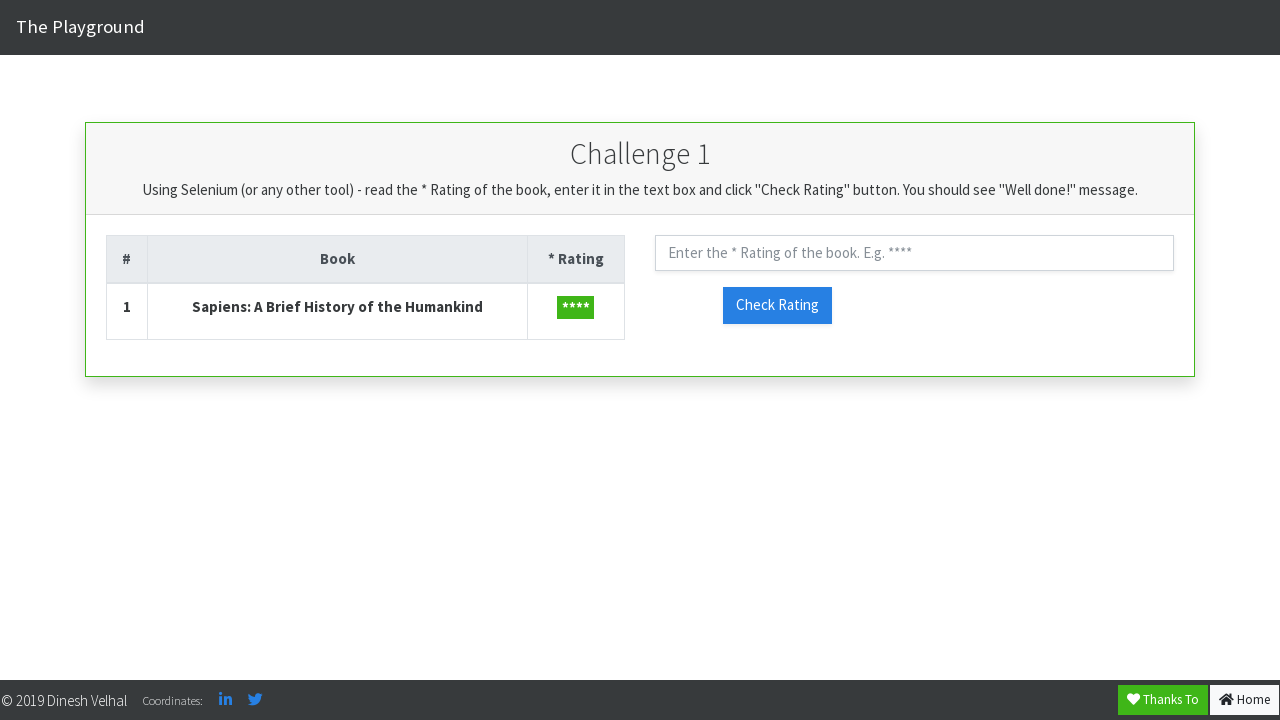

Navigated to advanced.html page
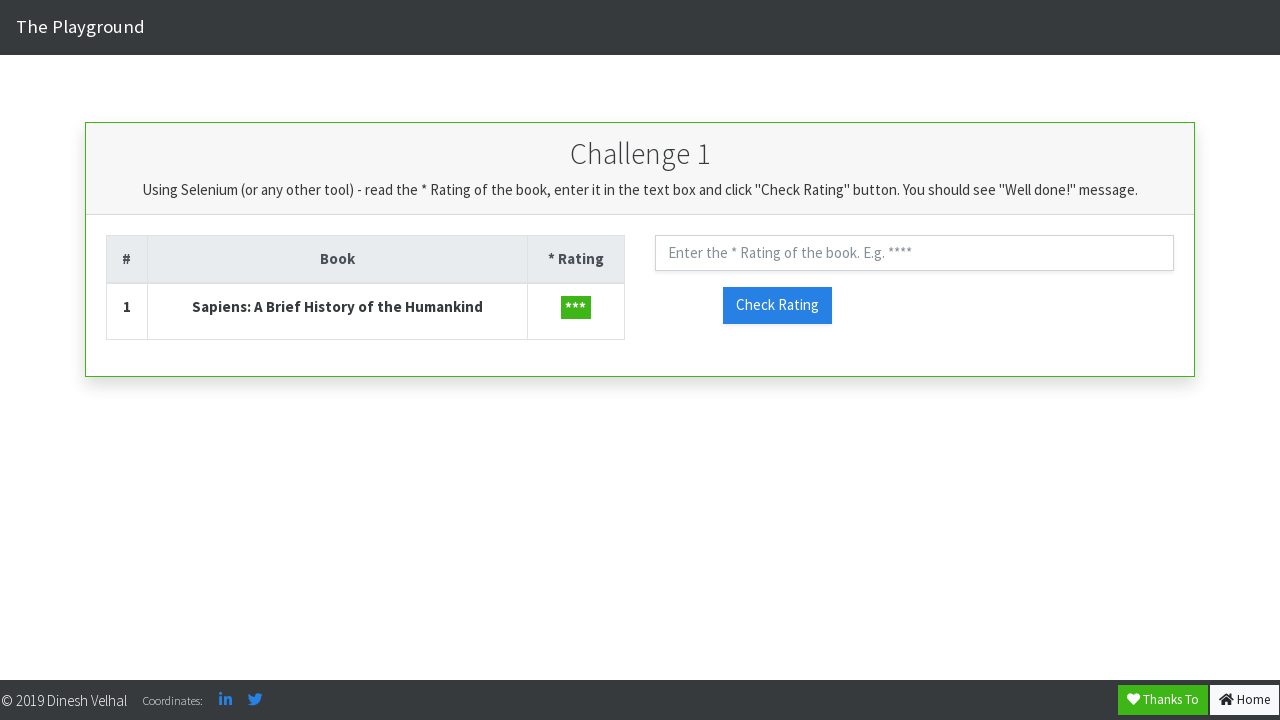

Extracted ::after pseudo-element content from star-rating element using JavaScript
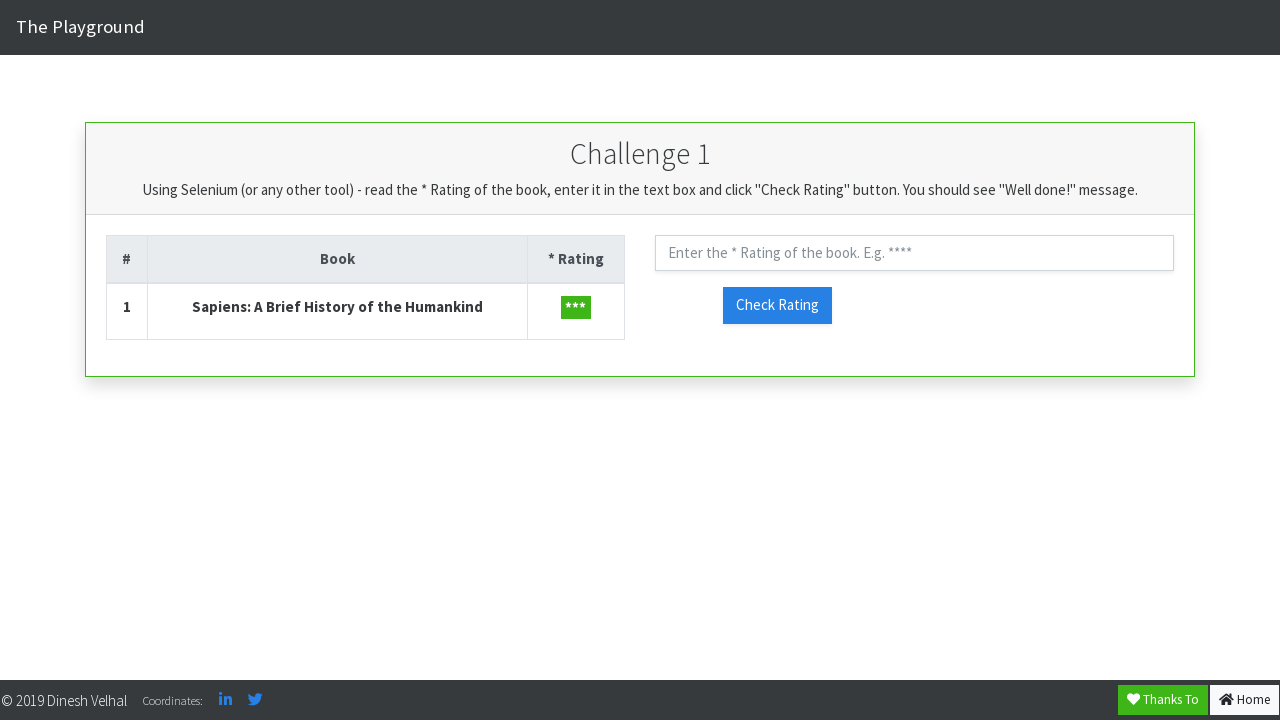

Removed quotes from extracted pseudo-element value
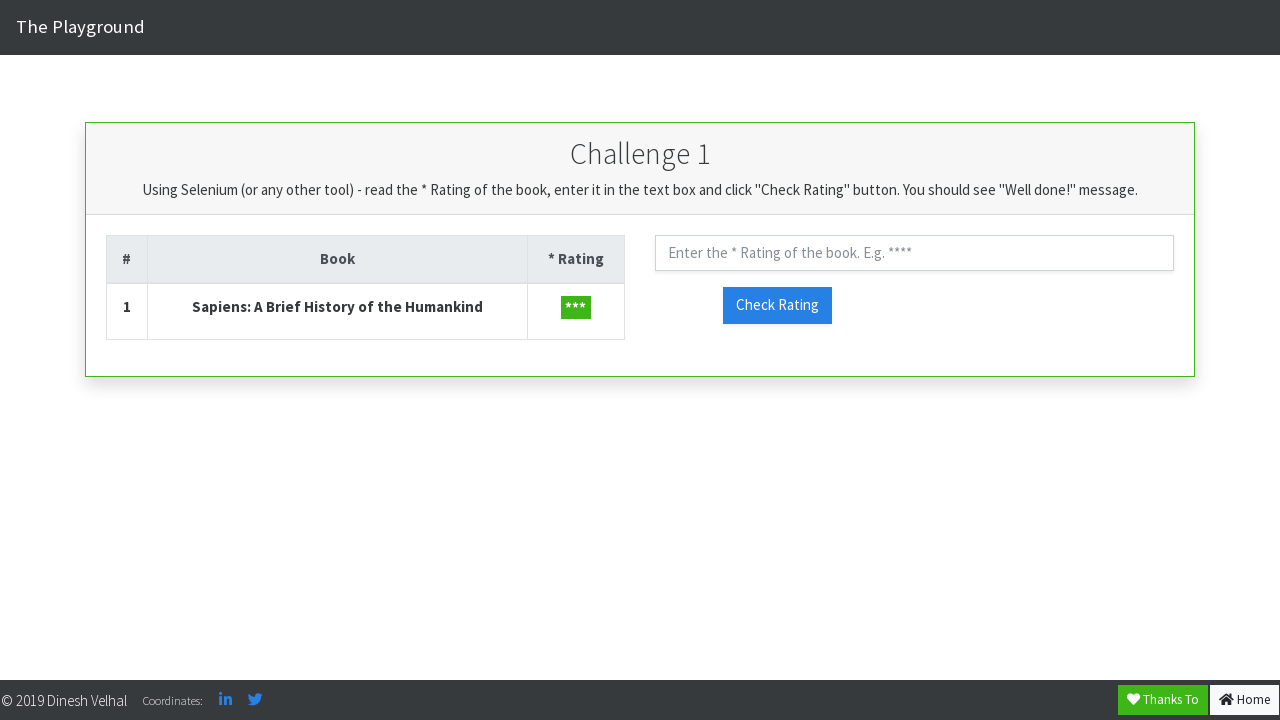

Filled rating text field with extracted value: *** on #txt_rating
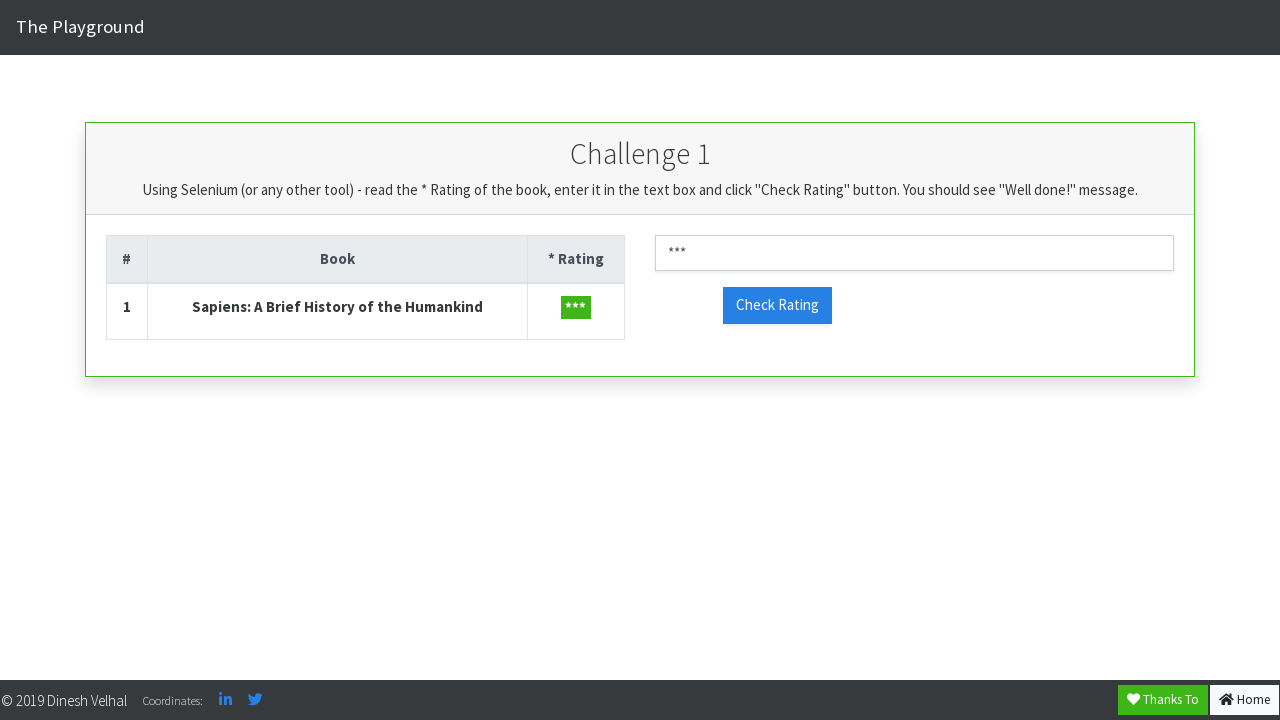

Clicked check rating button to validate the entry at (777, 305) on #check_rating
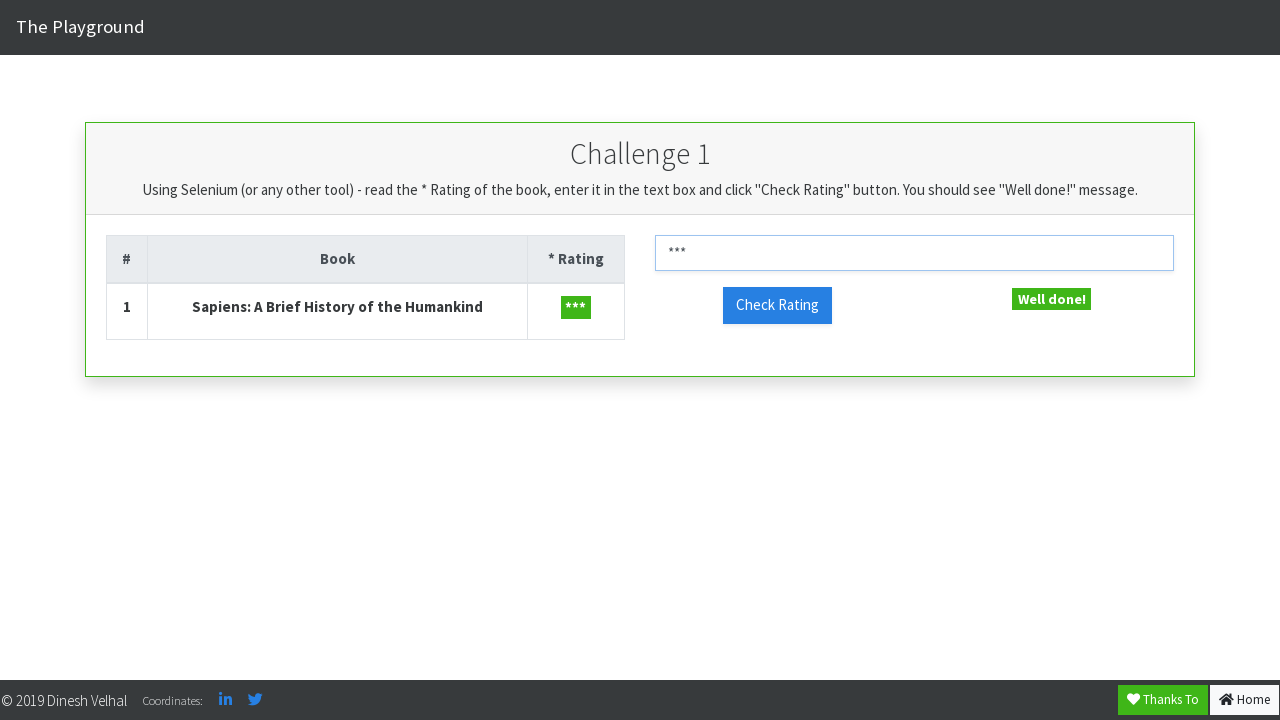

Validation element became visible, confirming rating check was successful
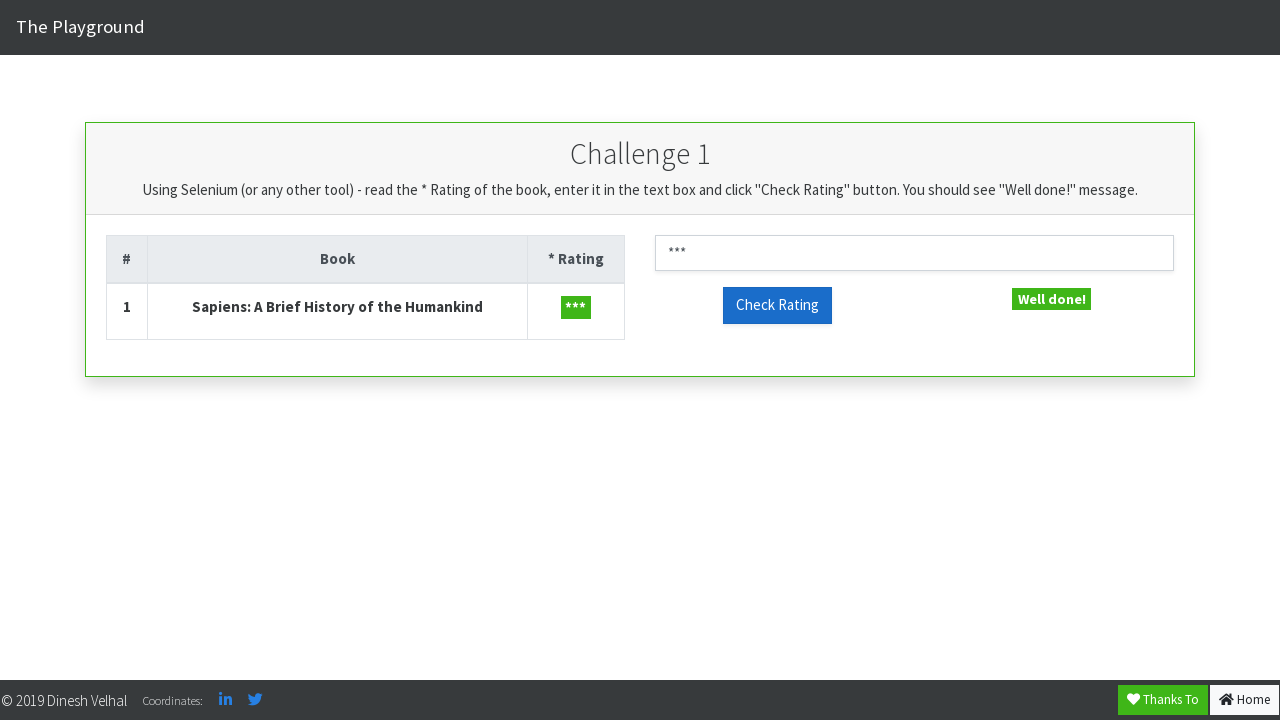

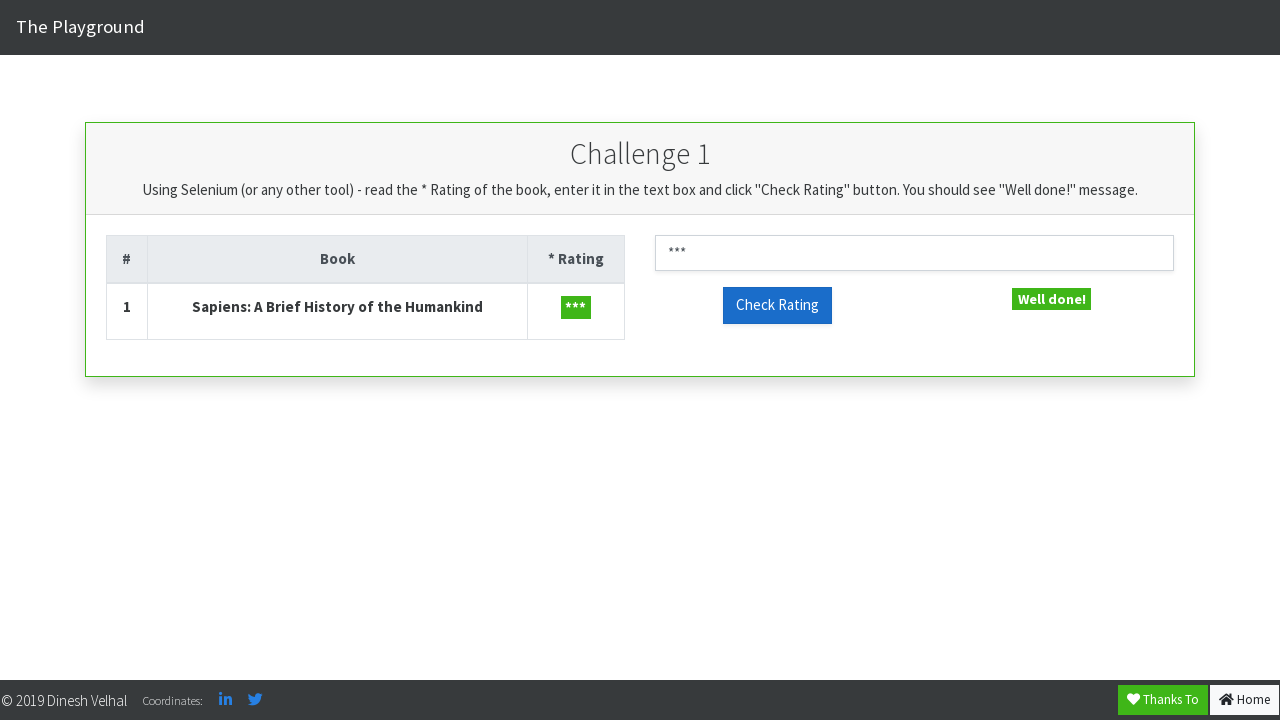